Tests JavaScript alert handling by clicking a button that triggers an alert and then accepting the alert dialog

Starting URL: https://the-internet.herokuapp.com/javascript_alerts

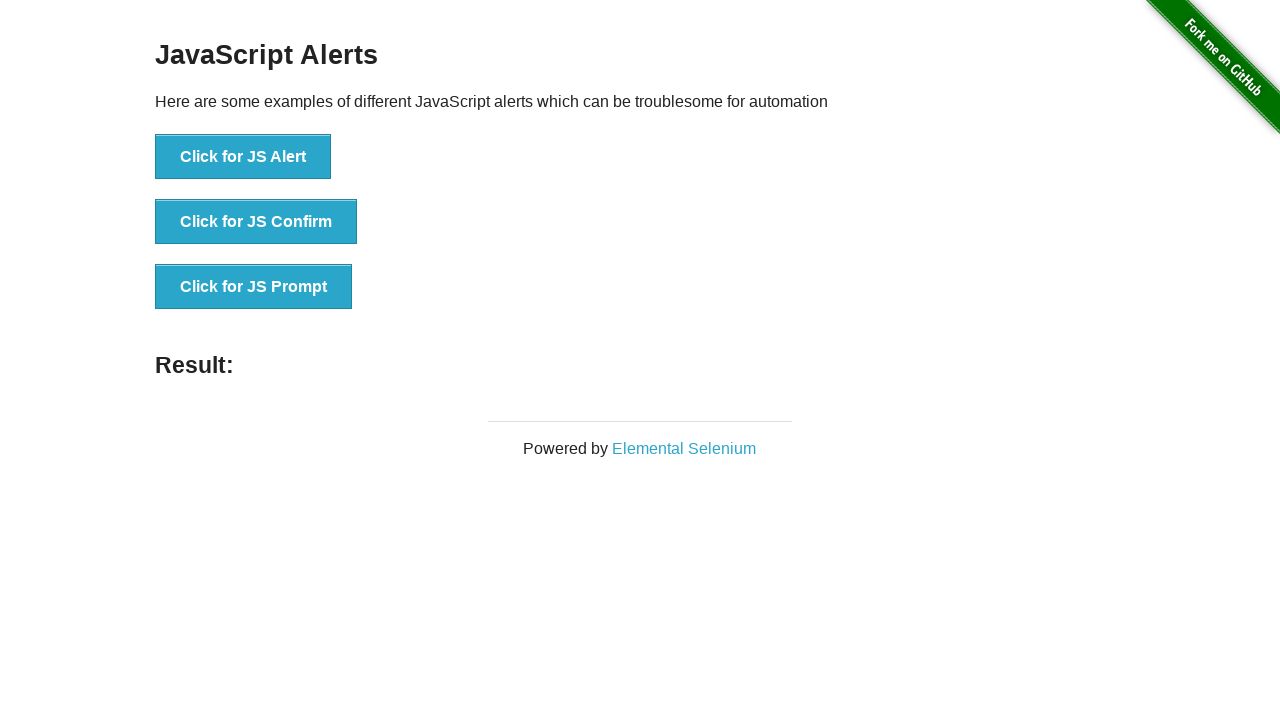

Set up dialog handler to accept JavaScript alerts
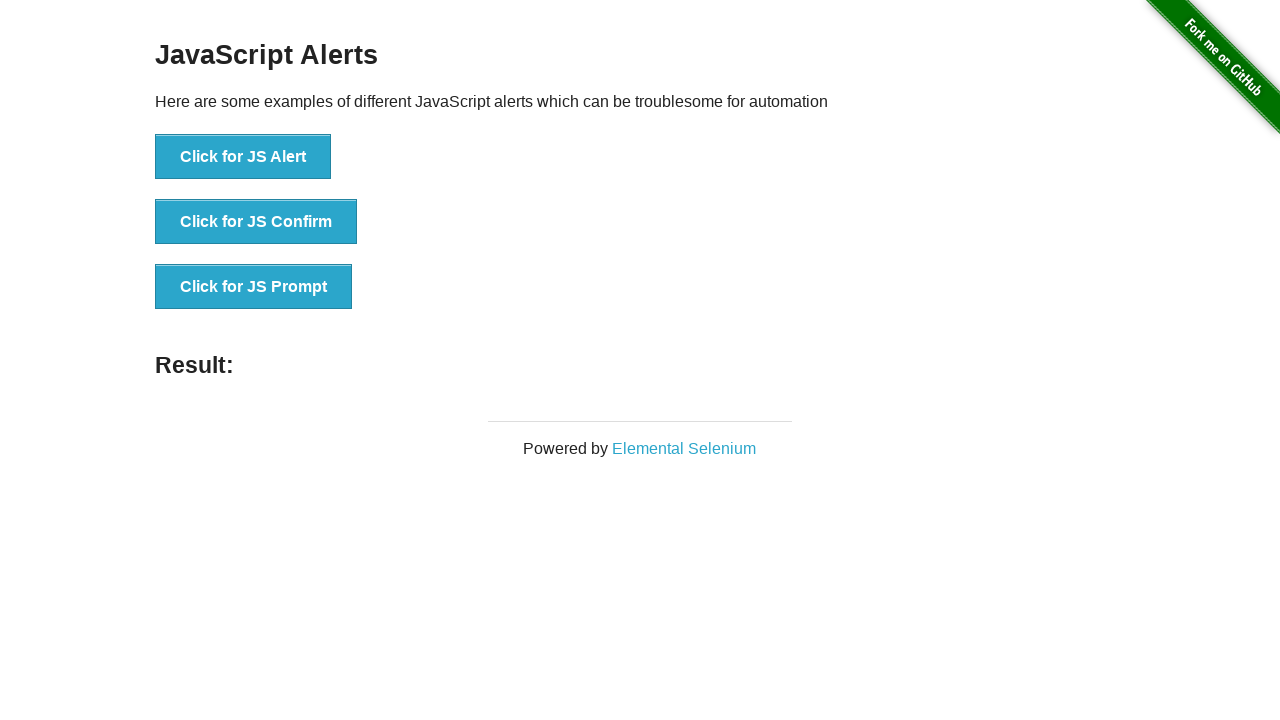

Clicked the 'Click for JS Alert' button to trigger alert at (243, 157) on xpath=//button[text()='Click for JS Alert']
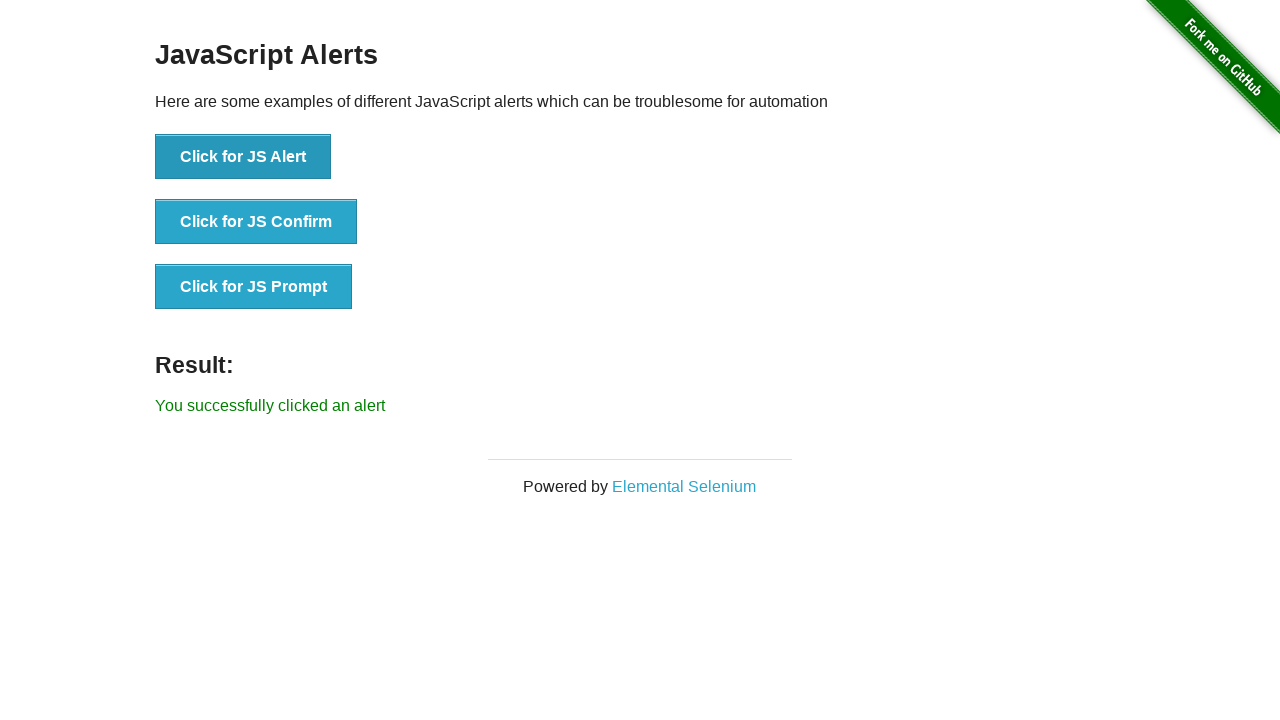

Alert was accepted and result element loaded
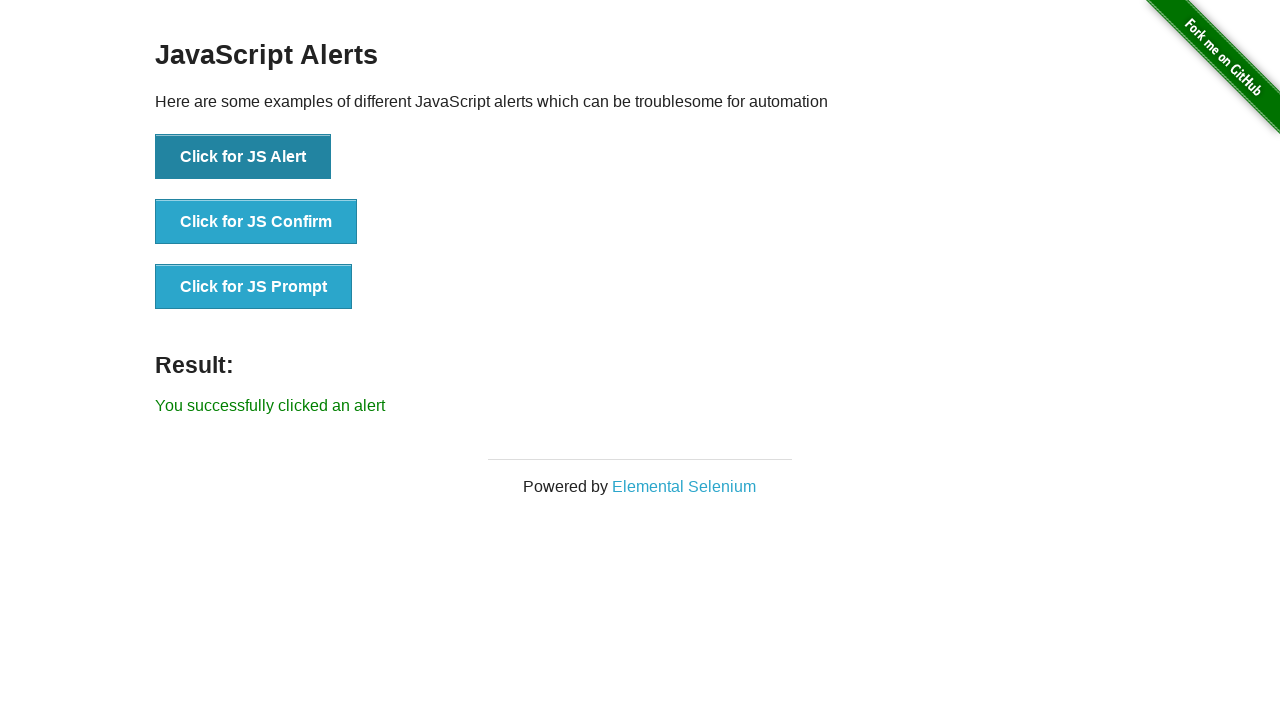

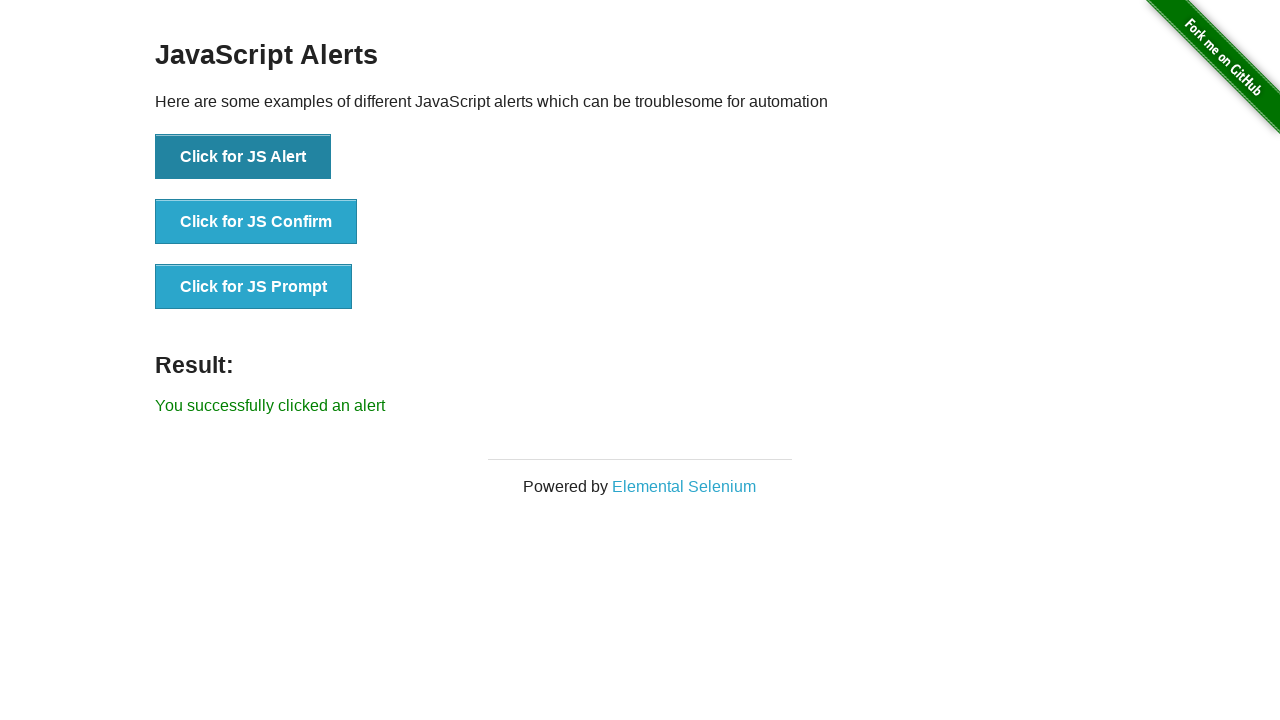